Tests clicking a Register link using mouse movement and verifies navigation to the registration page

Starting URL: http://www.webminal.org/

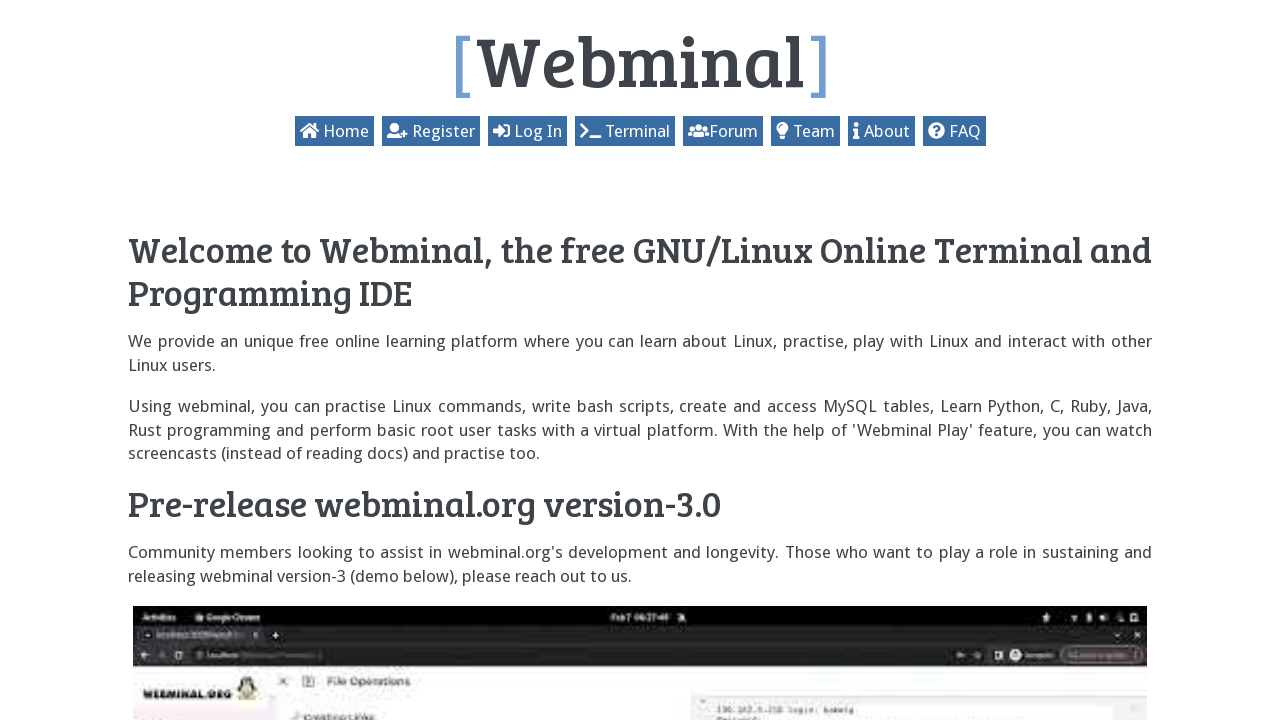

Clicked the Register link using mouse movement at (397, 131) on a:has-text('Register')
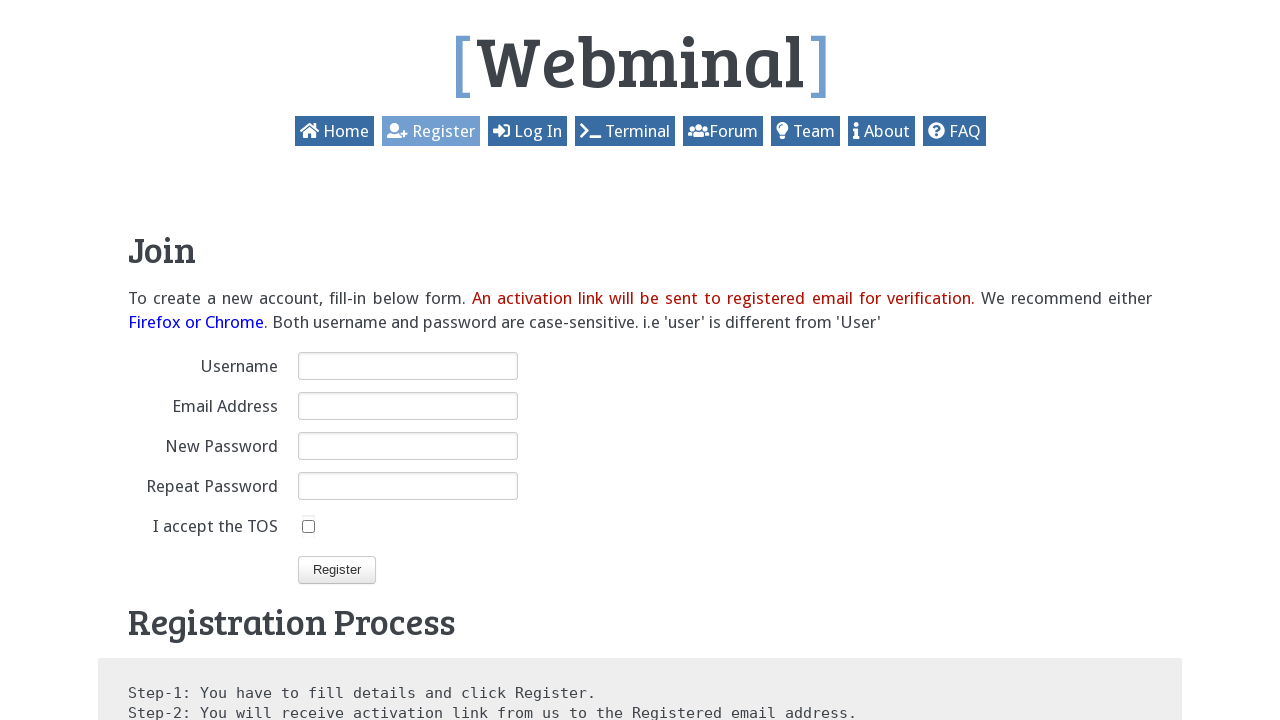

Verified navigation to registration page - Join heading is visible
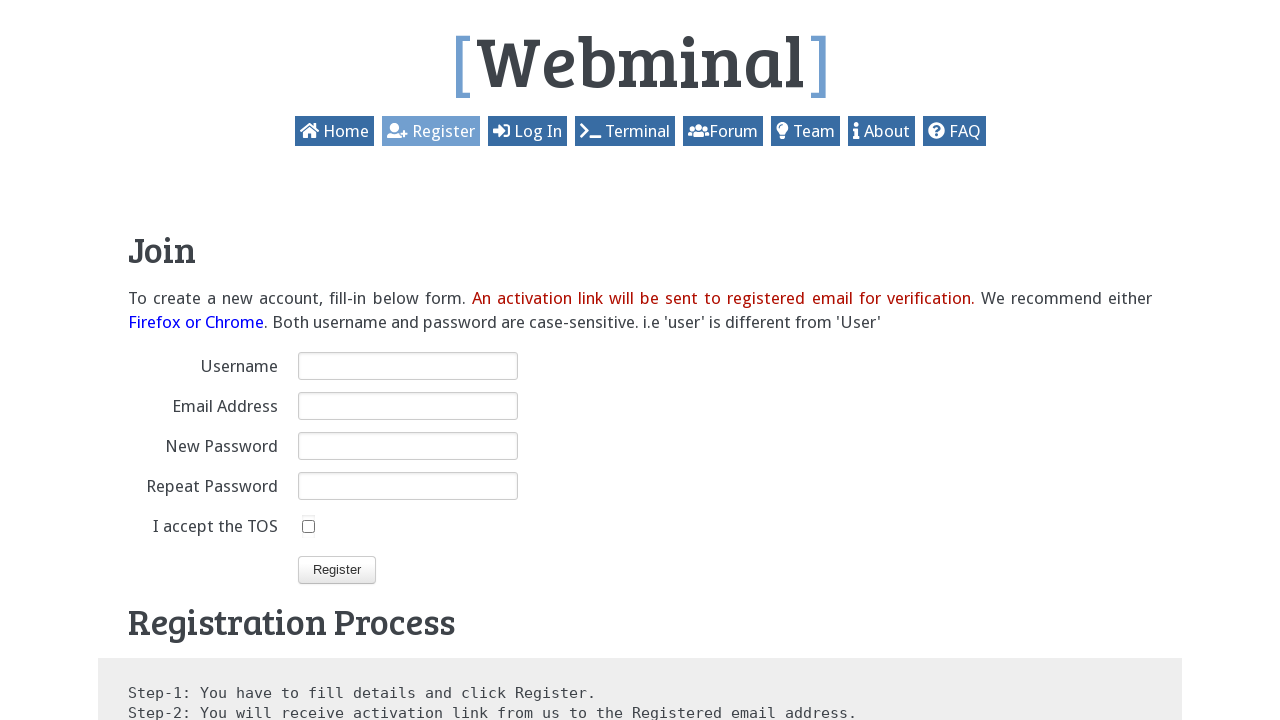

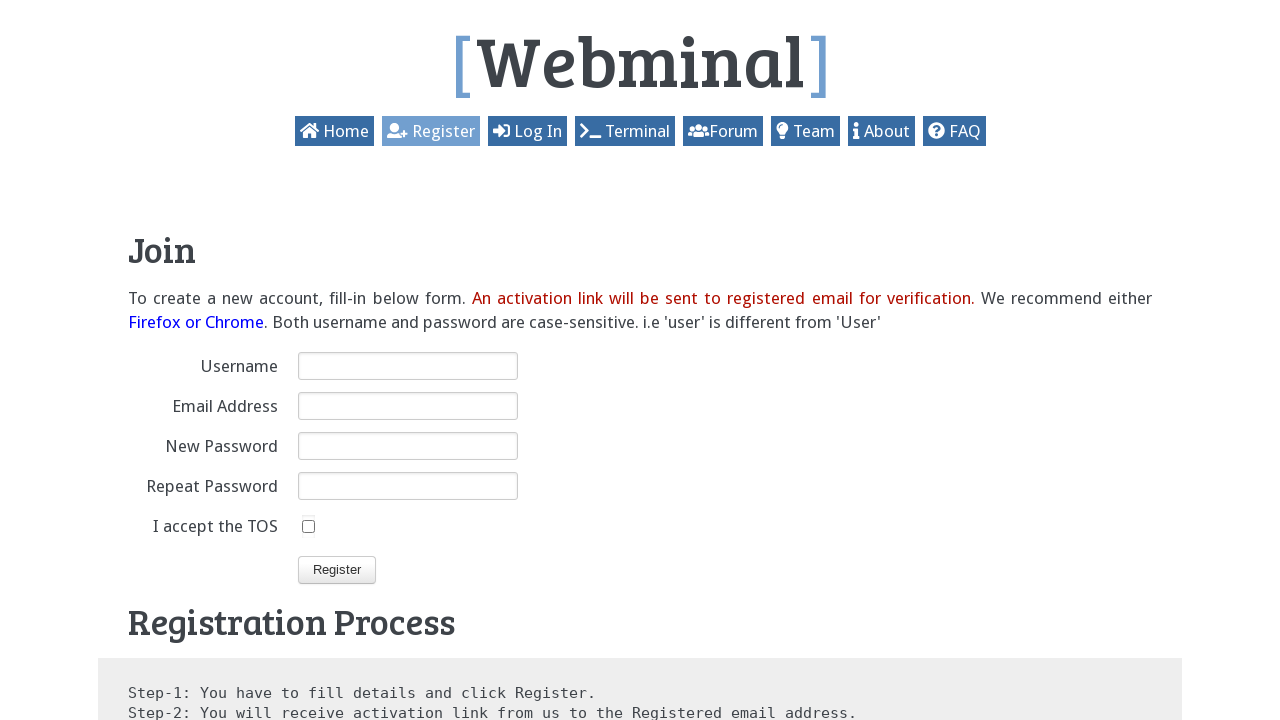